Tests horizontal slider interaction using both drag actions and keyboard arrow keys

Starting URL: https://the-internet.herokuapp.com/horizontal_slider

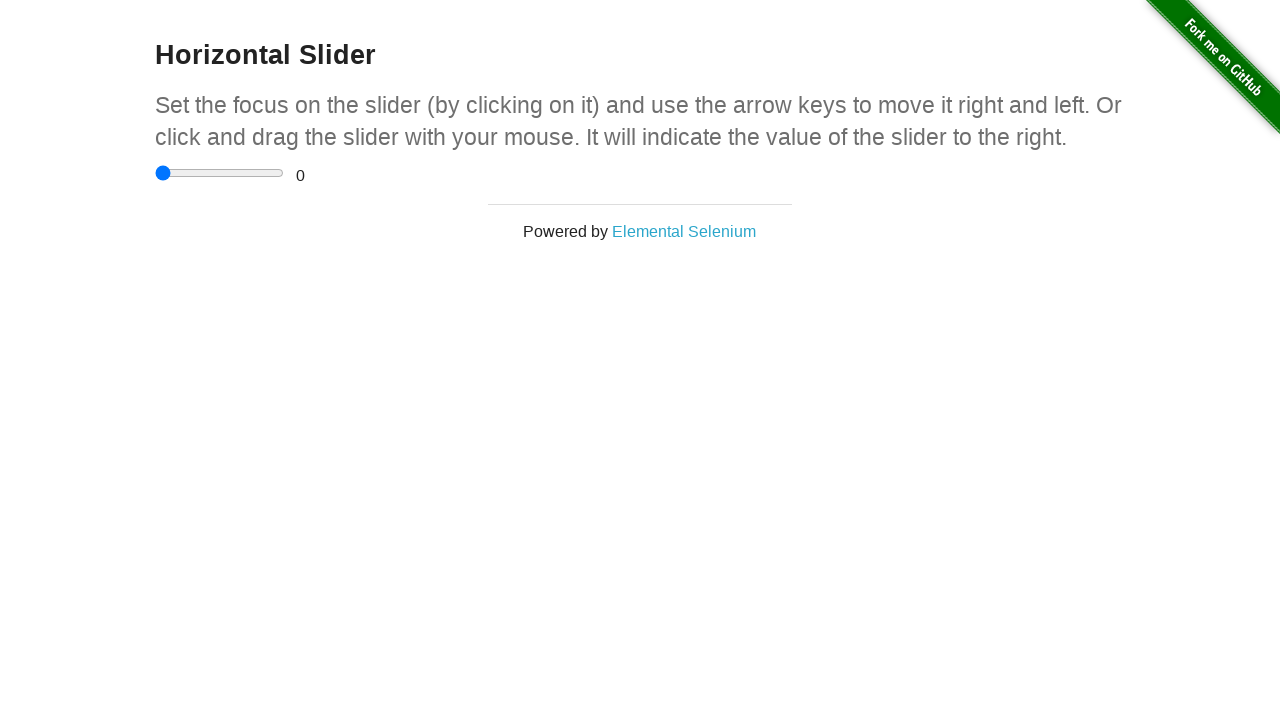

Waited for horizontal slider element to load
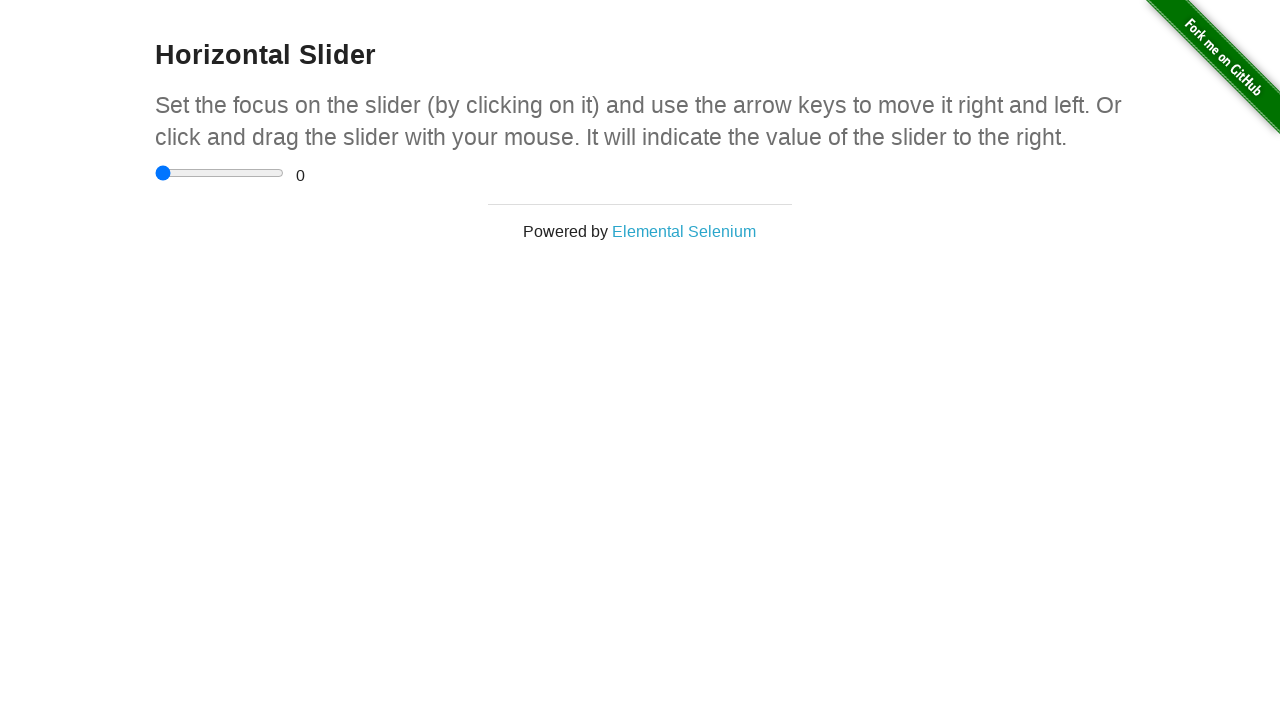

Retrieved slider element reference
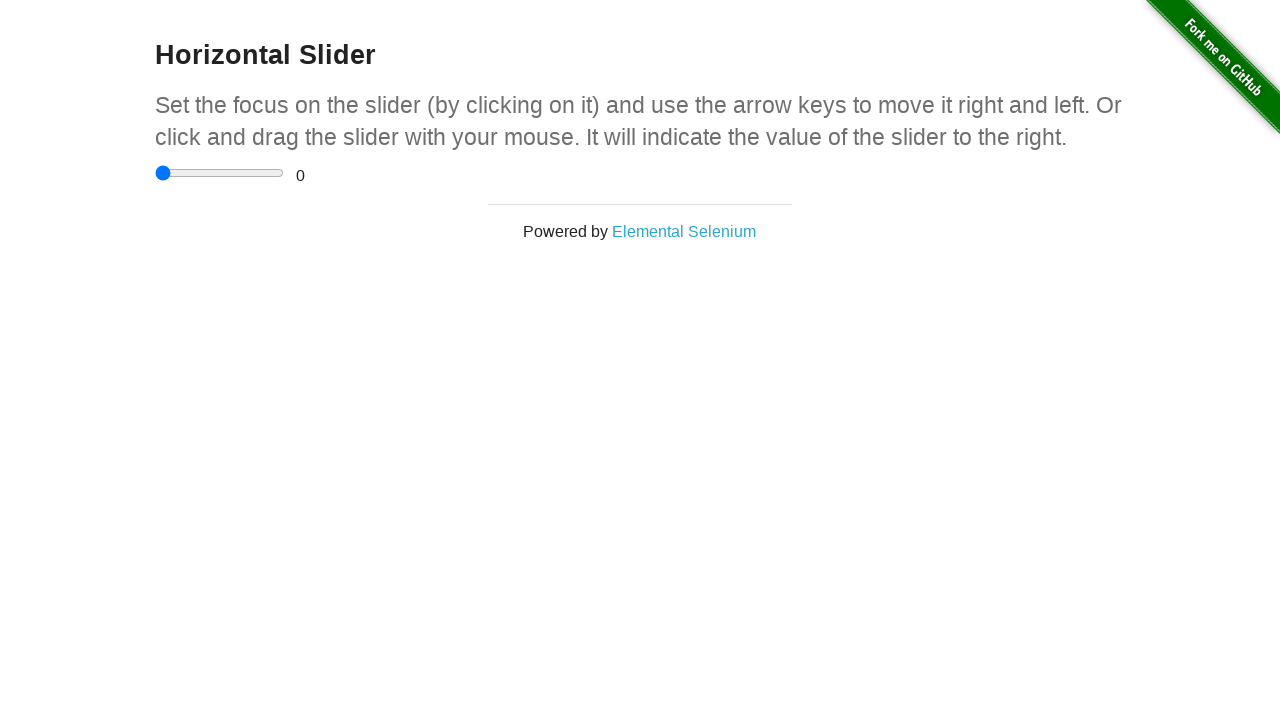

Got slider bounding box coordinates
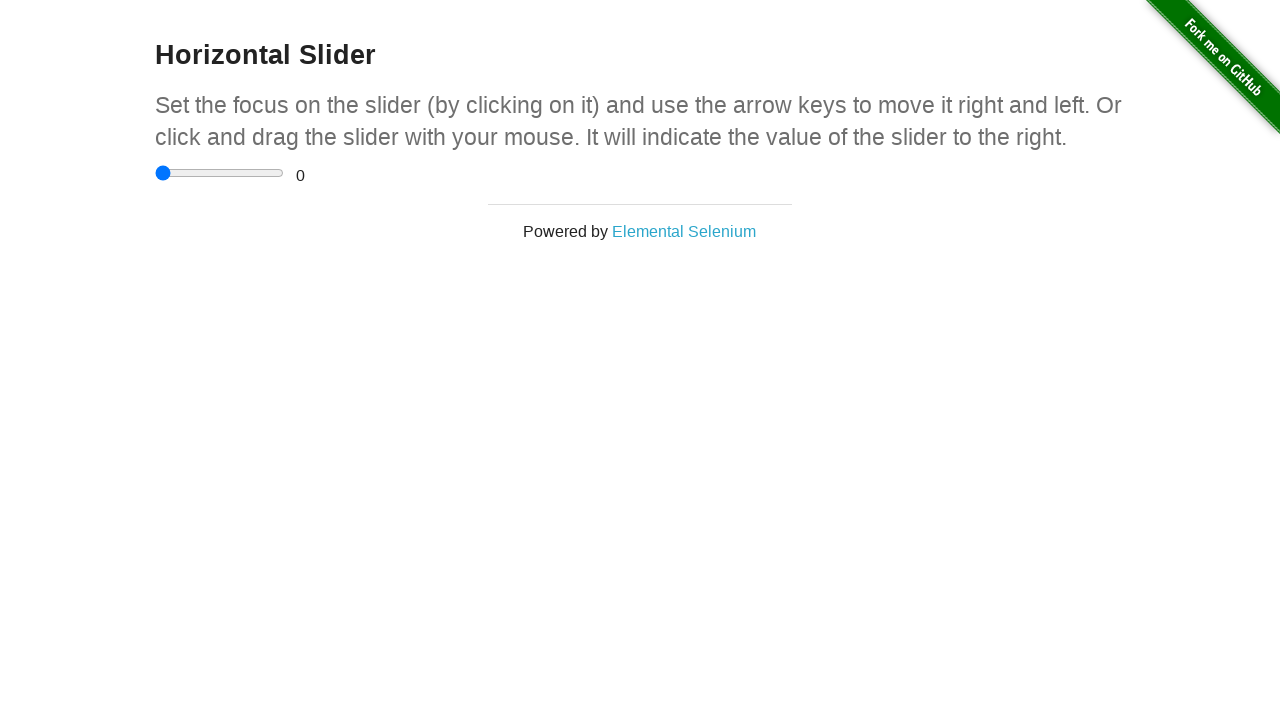

Moved mouse to slider center position at (220, 173)
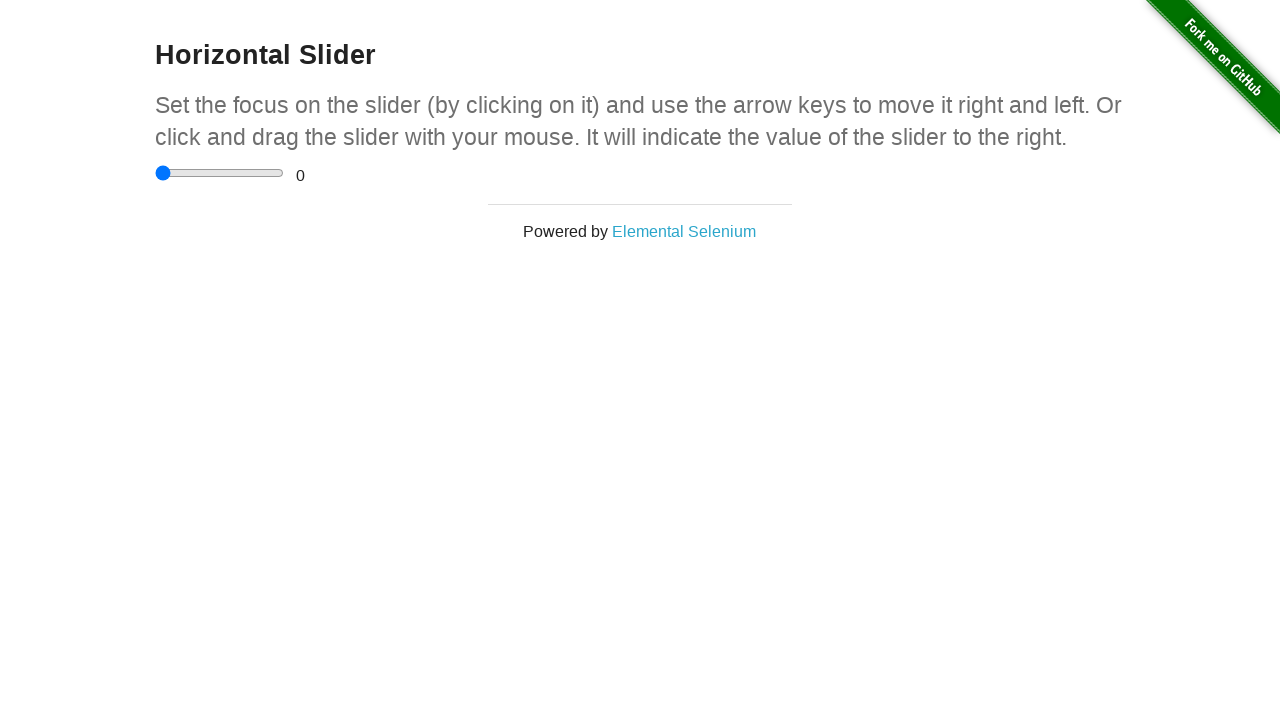

Pressed mouse button down on slider at (220, 173)
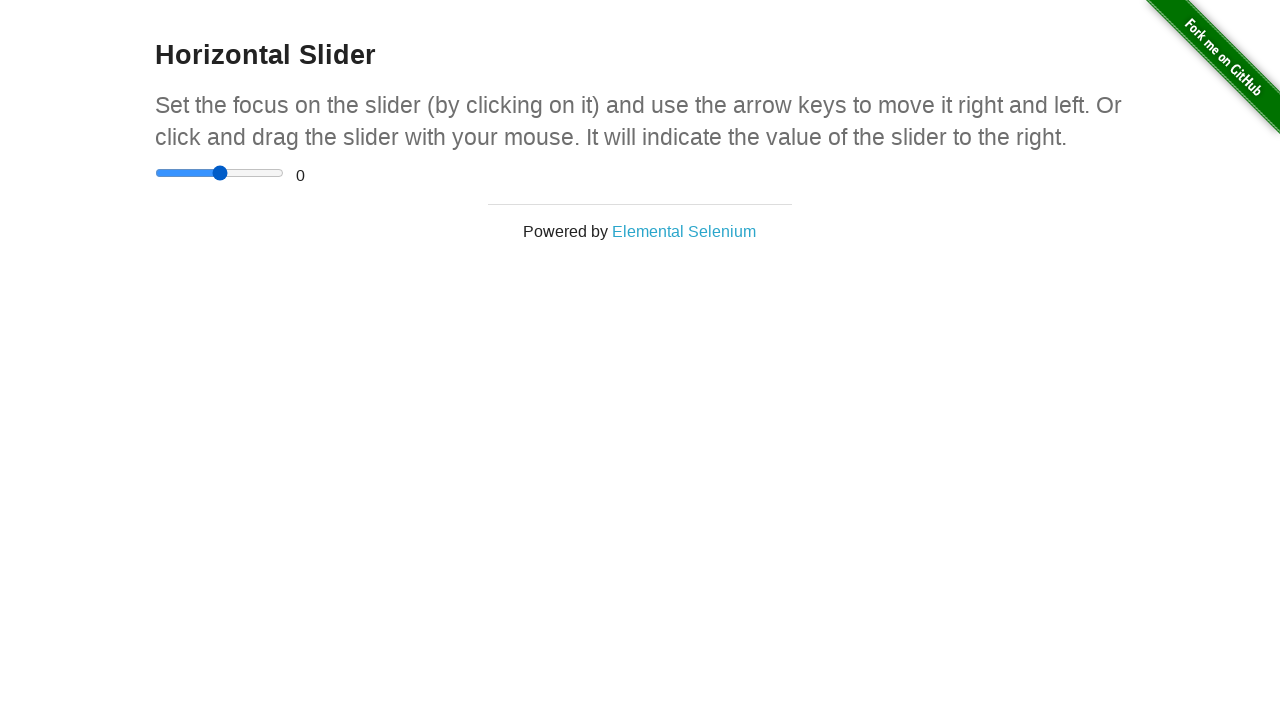

Dragged slider to the right end at (284, 173)
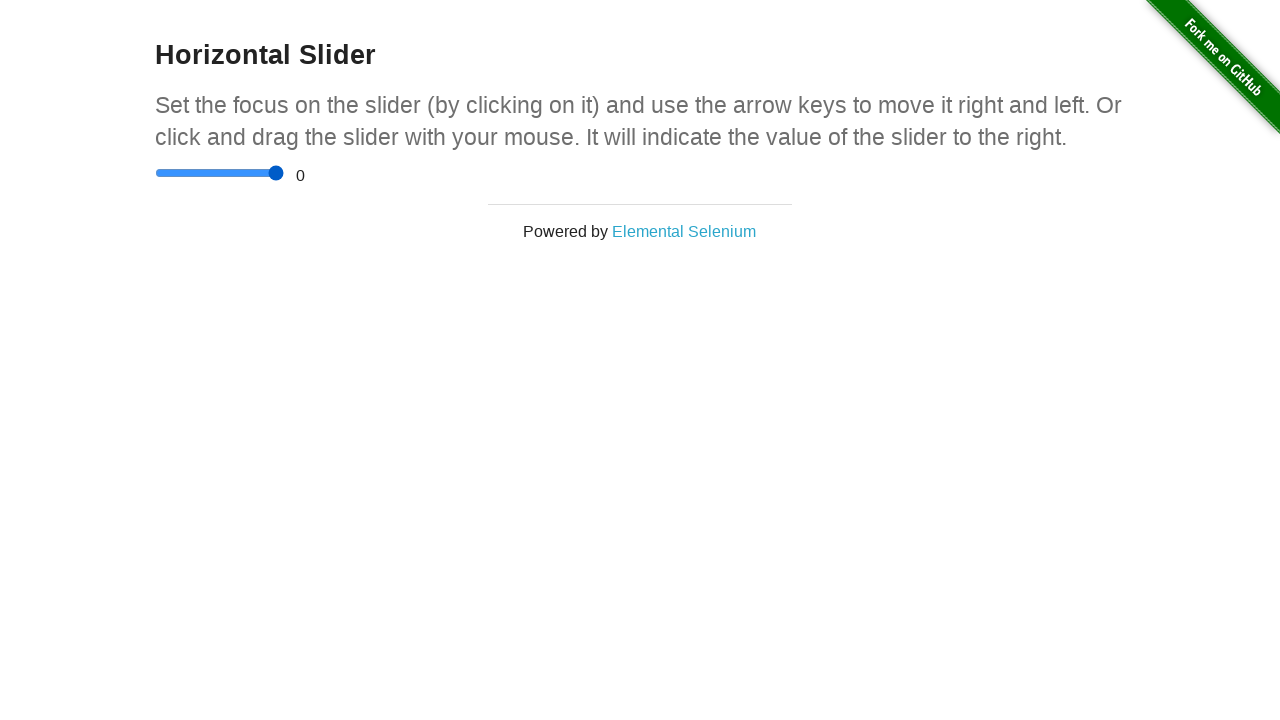

Released mouse button, drag action completed at (284, 173)
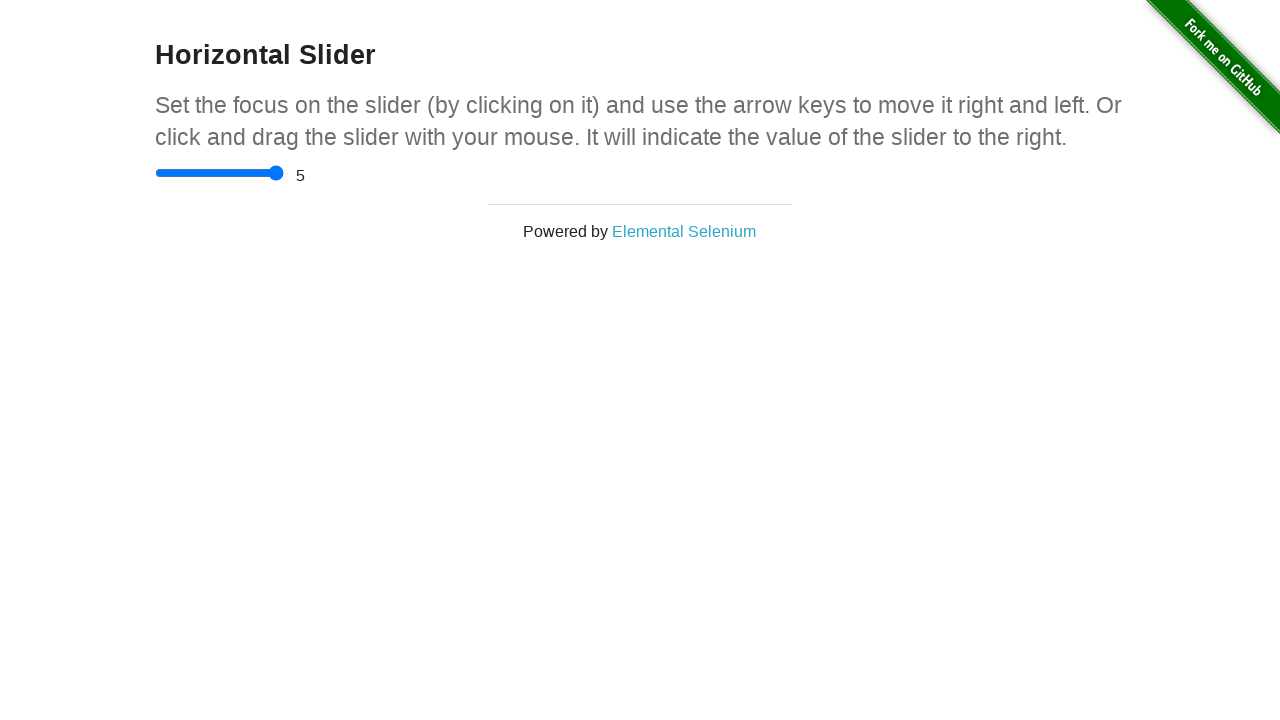

Focused on slider element for keyboard input
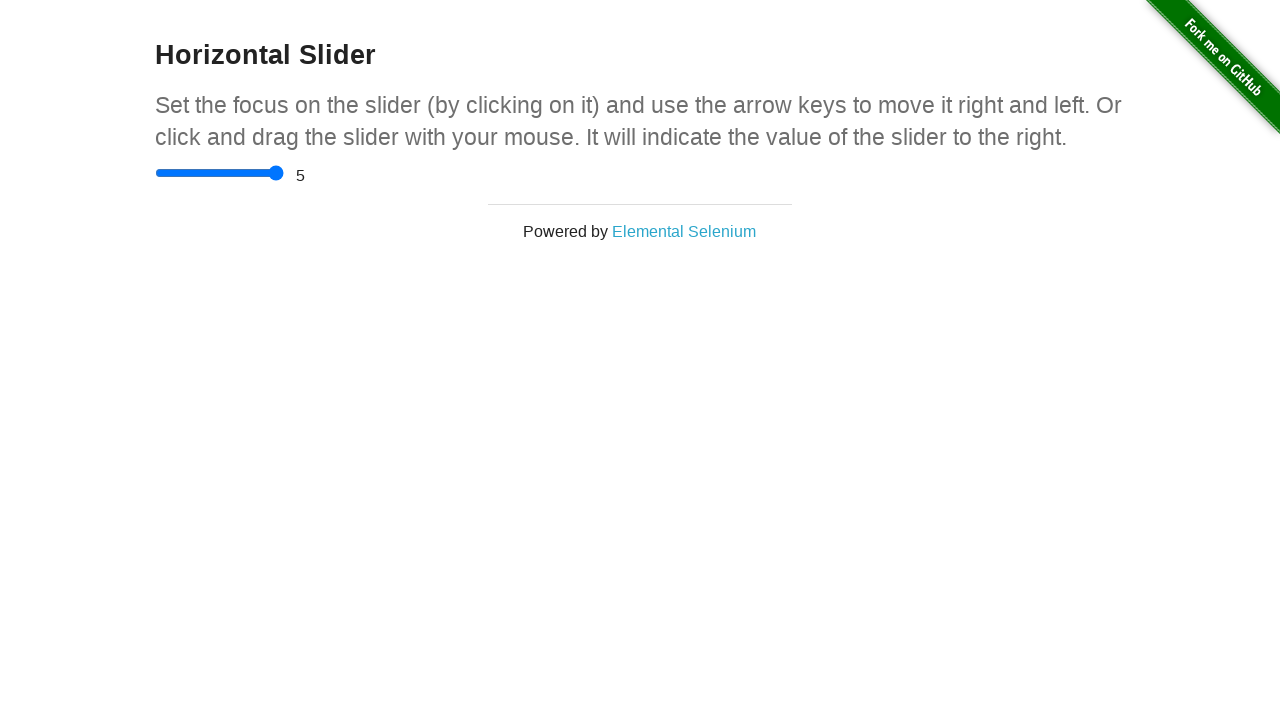

Read initial slider range value: 5.0
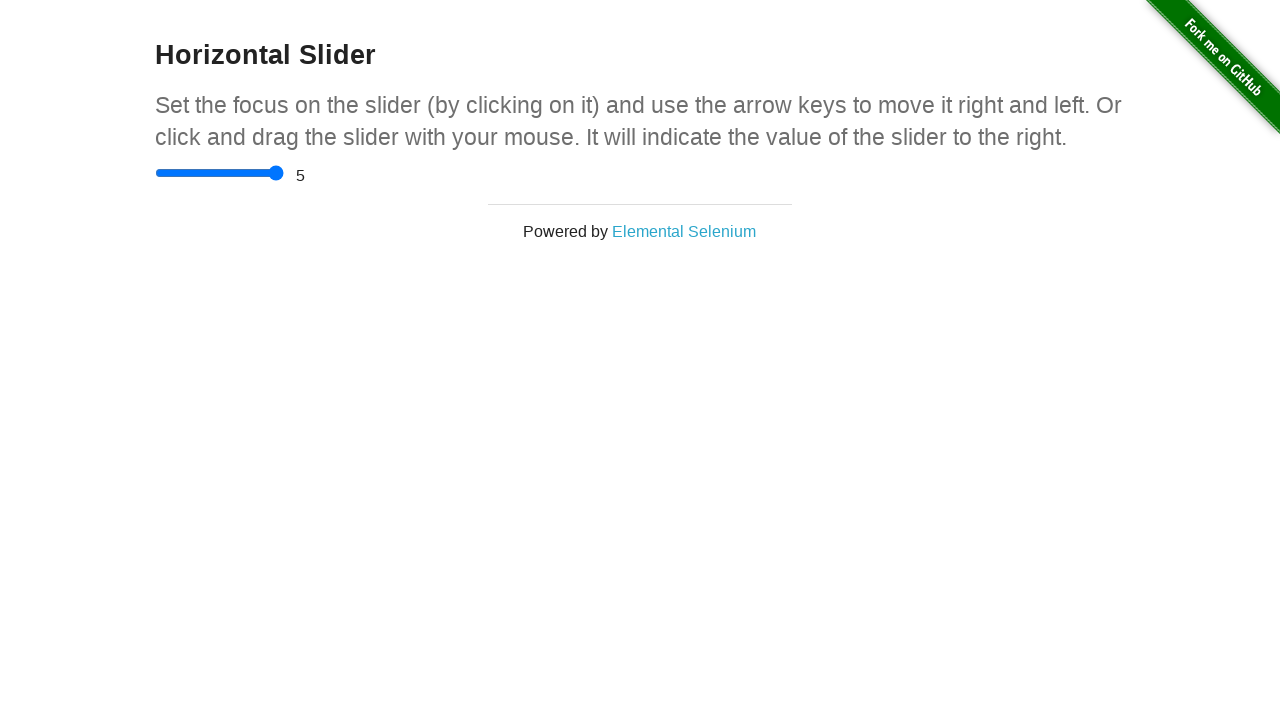

Pressed ArrowLeft key to move slider left
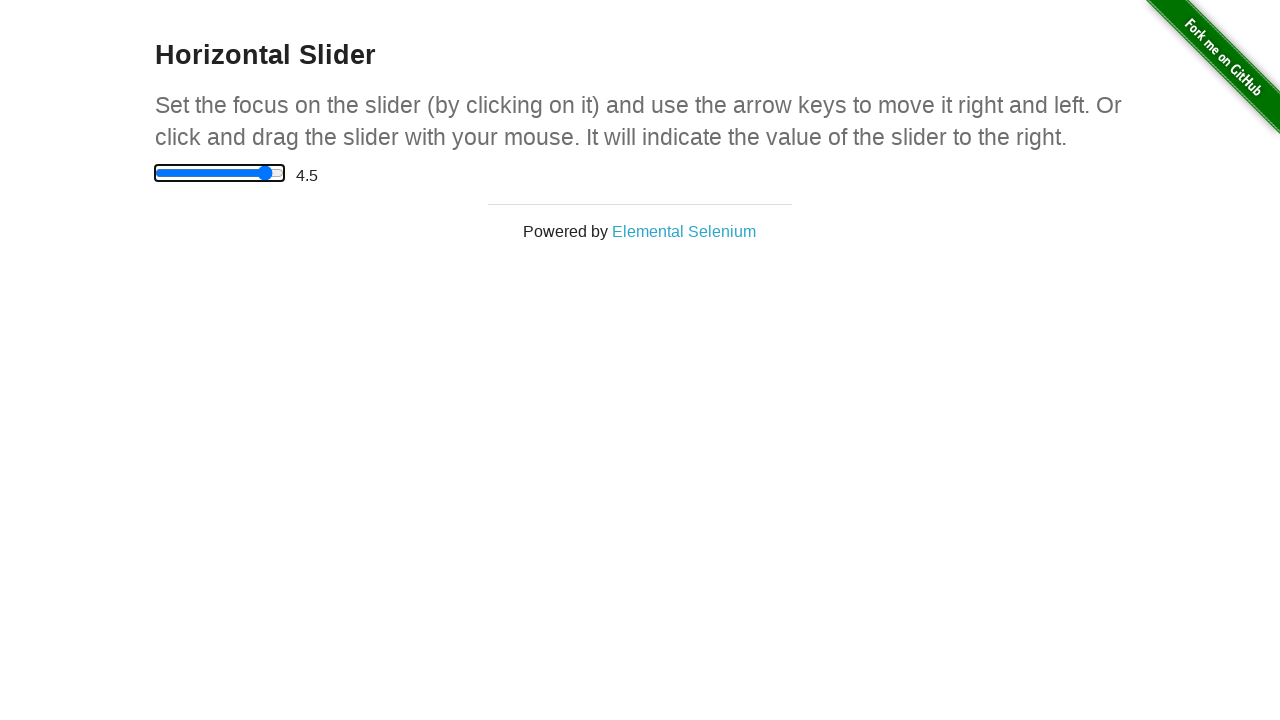

Updated slider range value: 4.5
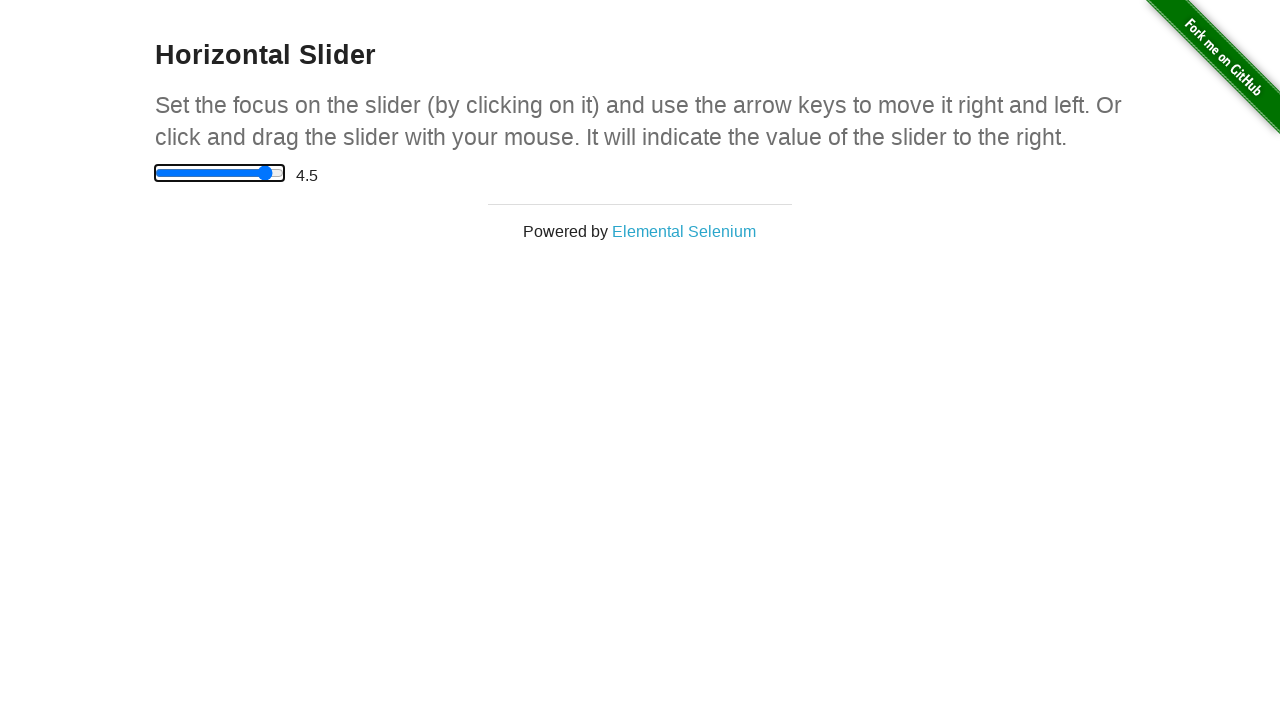

Pressed ArrowLeft key to move slider left
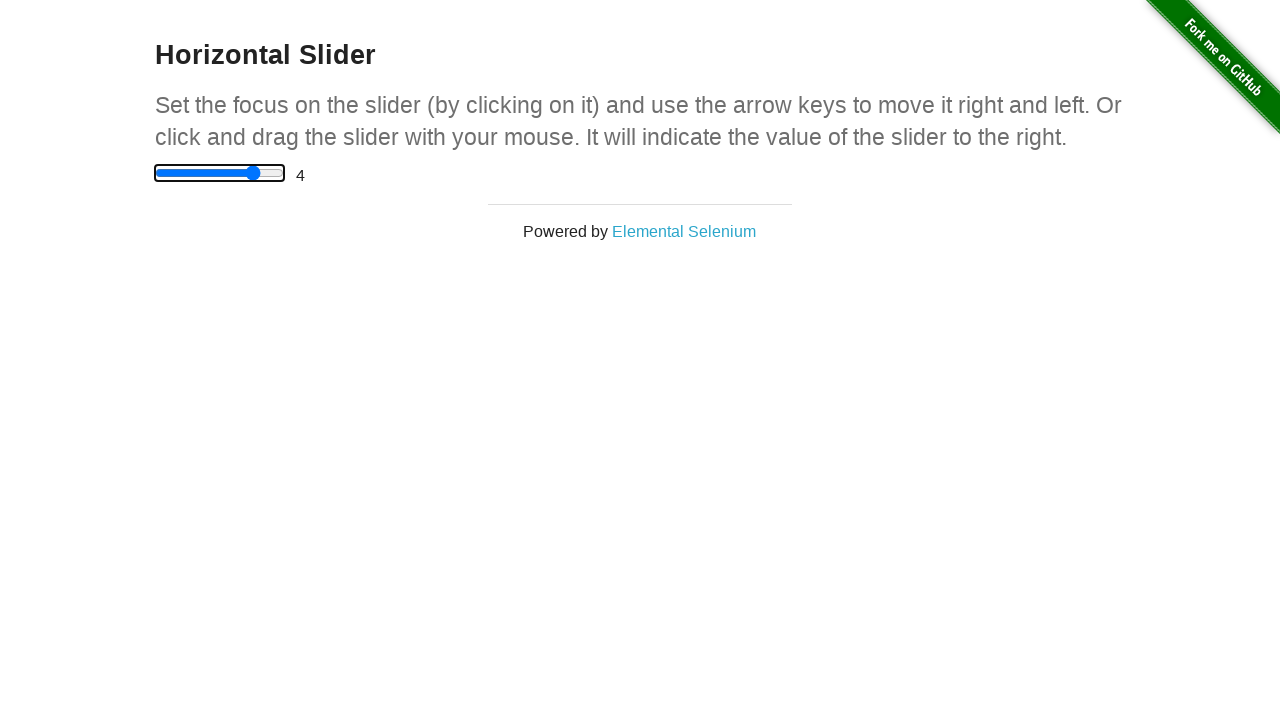

Updated slider range value: 4.0
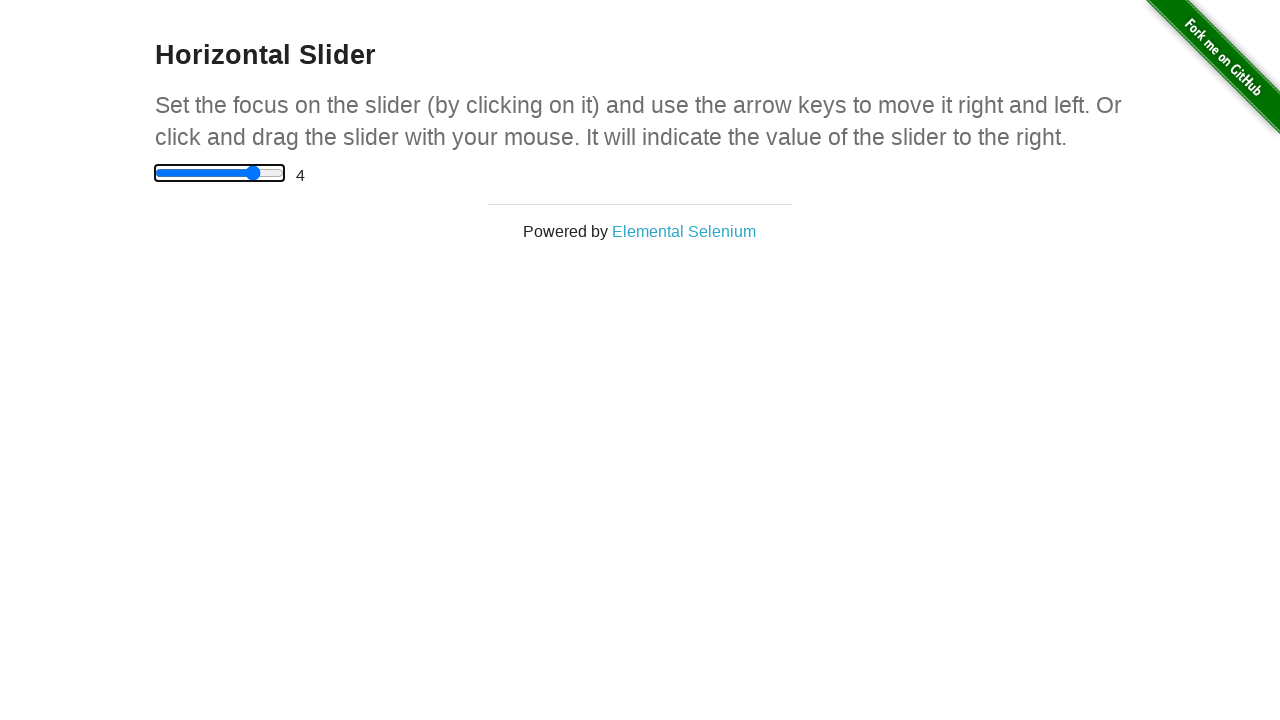

Pressed ArrowLeft key to move slider left
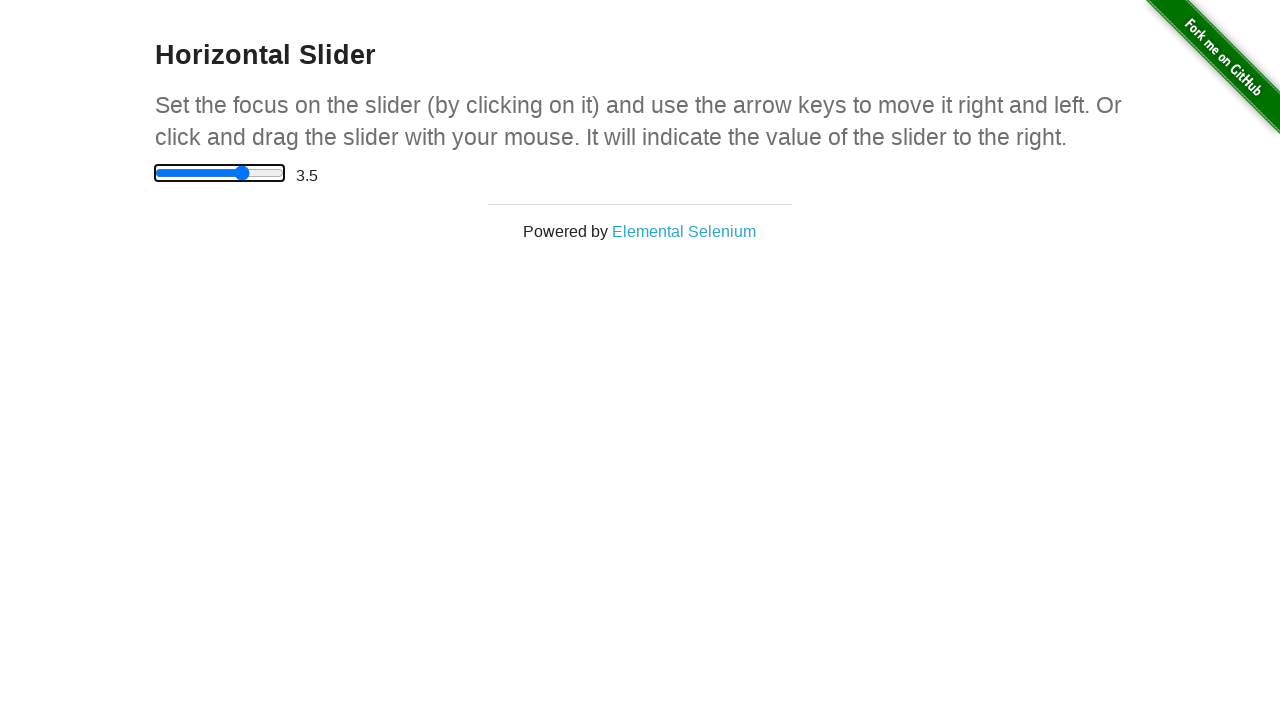

Updated slider range value: 3.5
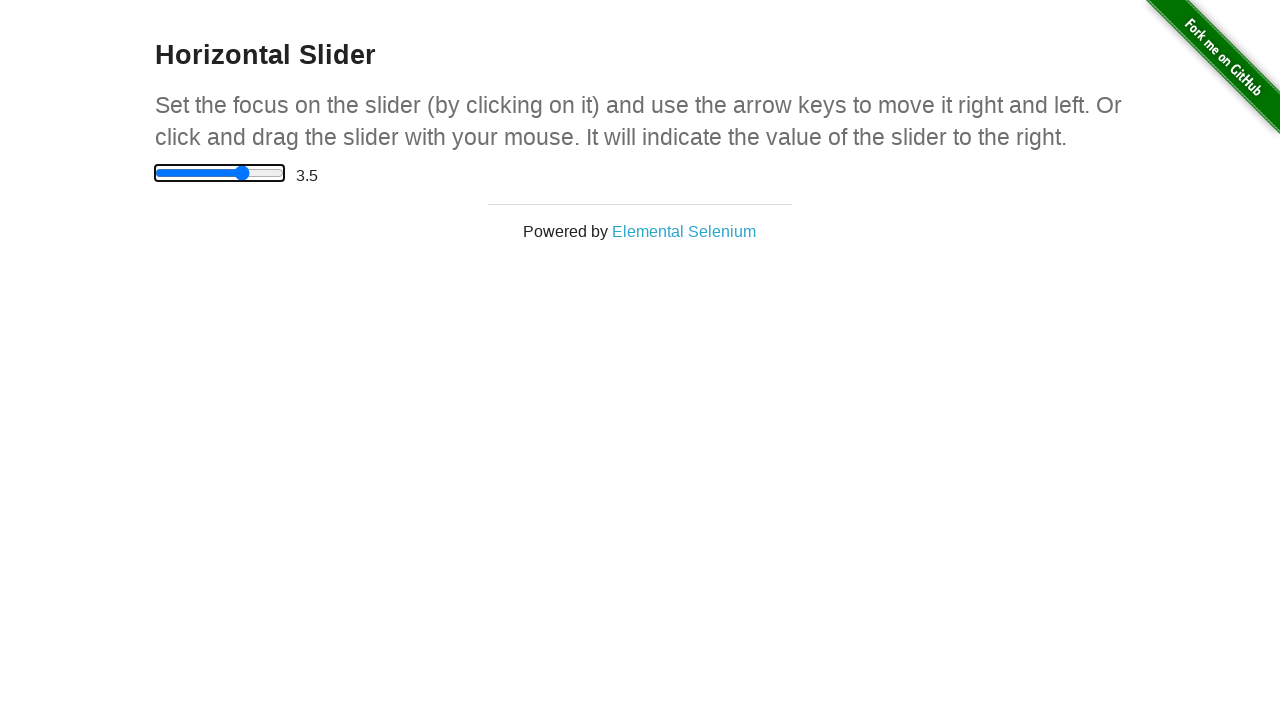

Pressed ArrowLeft key to move slider left
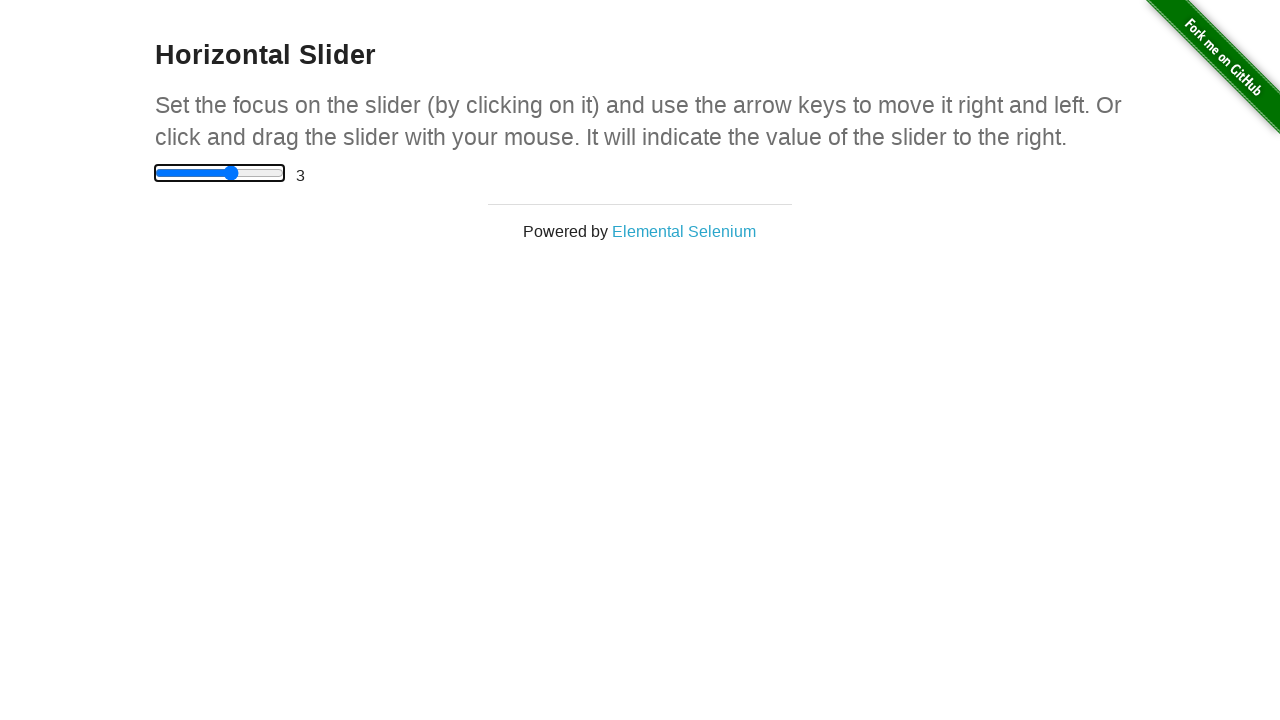

Updated slider range value: 3.0
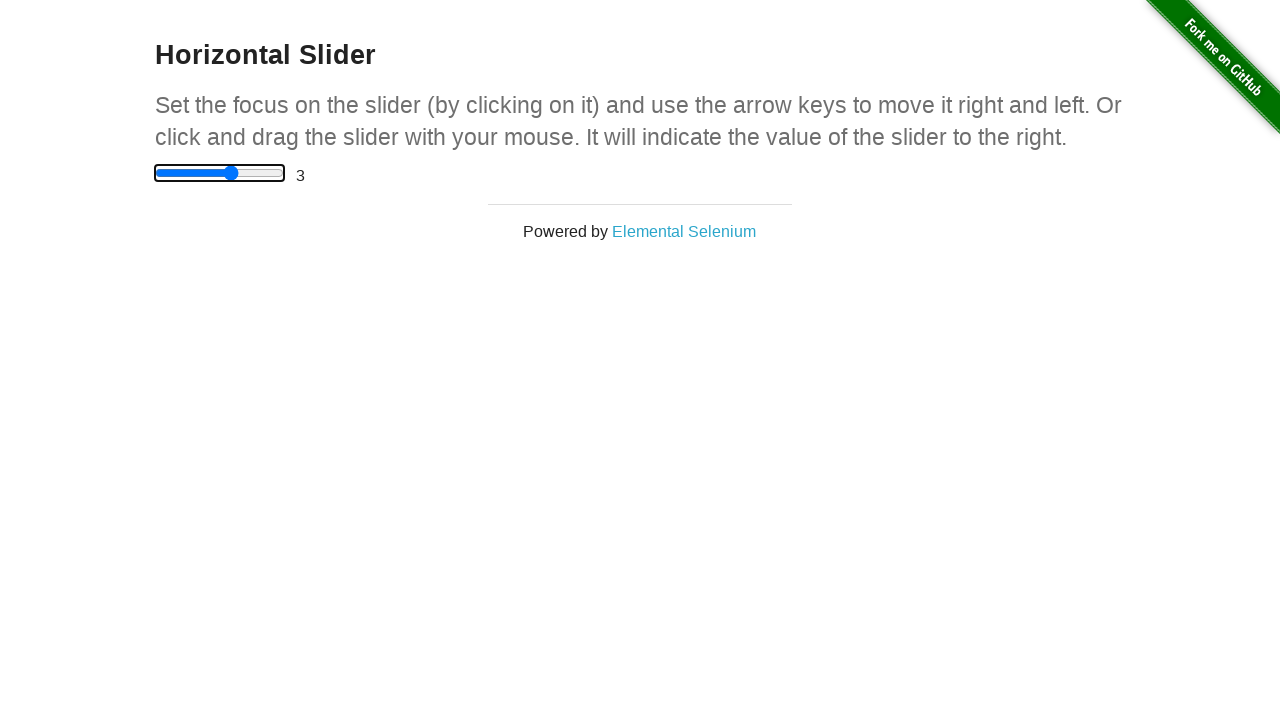

Pressed ArrowLeft key to move slider left
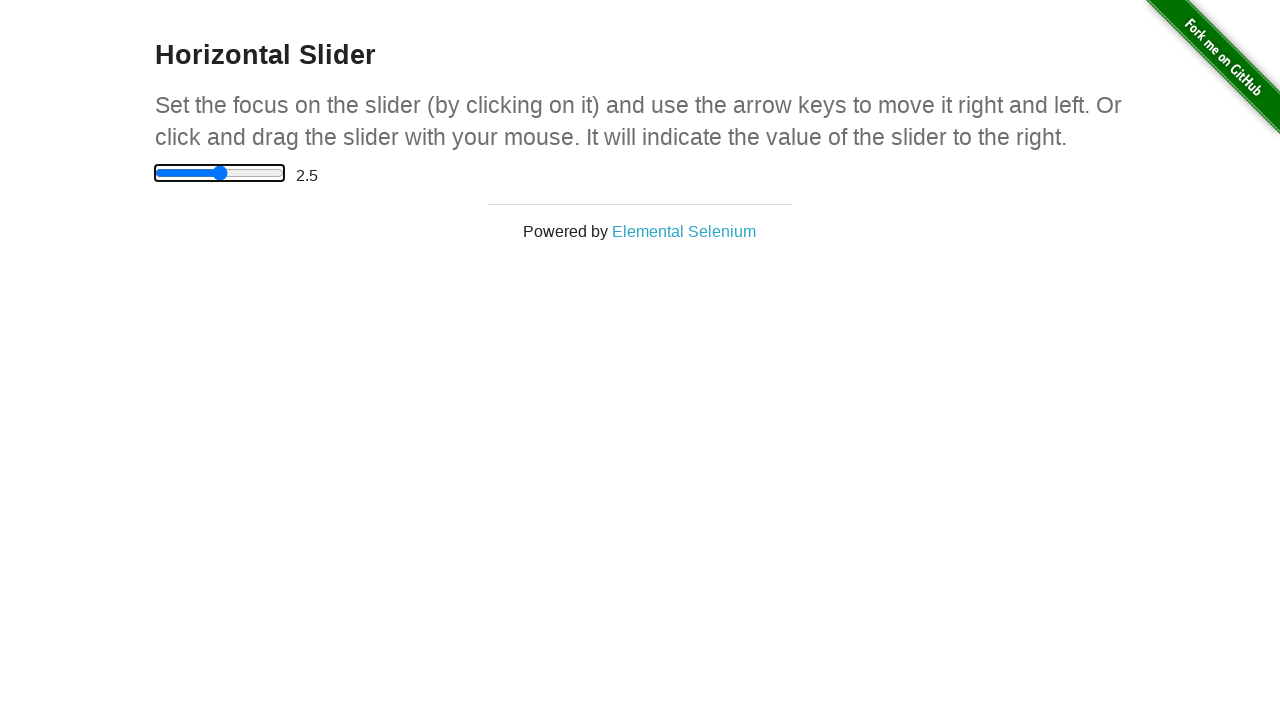

Updated slider range value: 2.5
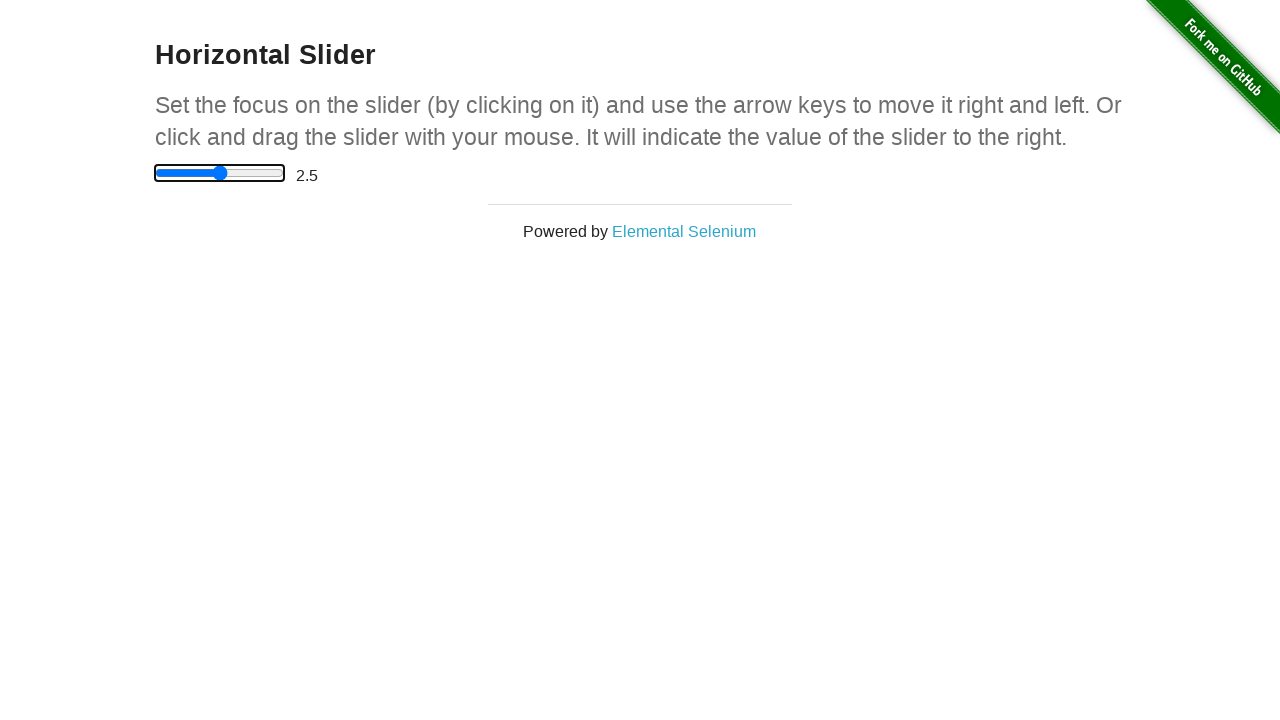

Pressed ArrowLeft key to move slider left
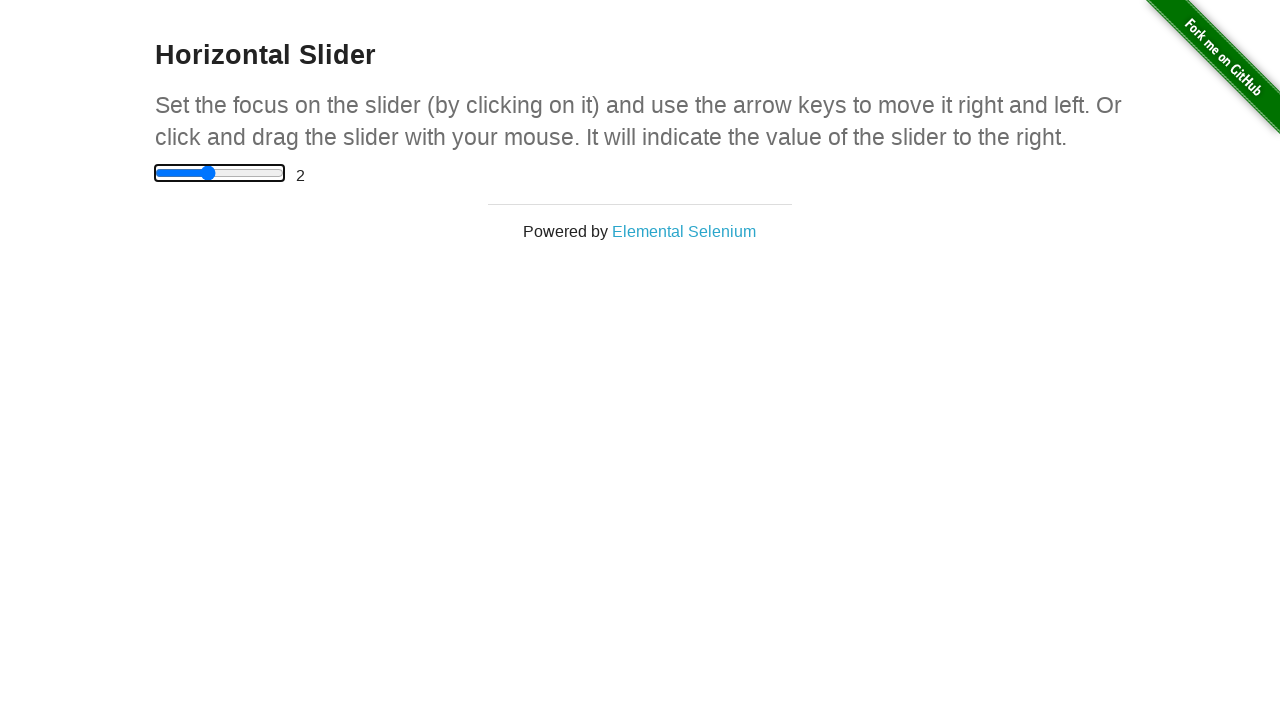

Updated slider range value: 2.0
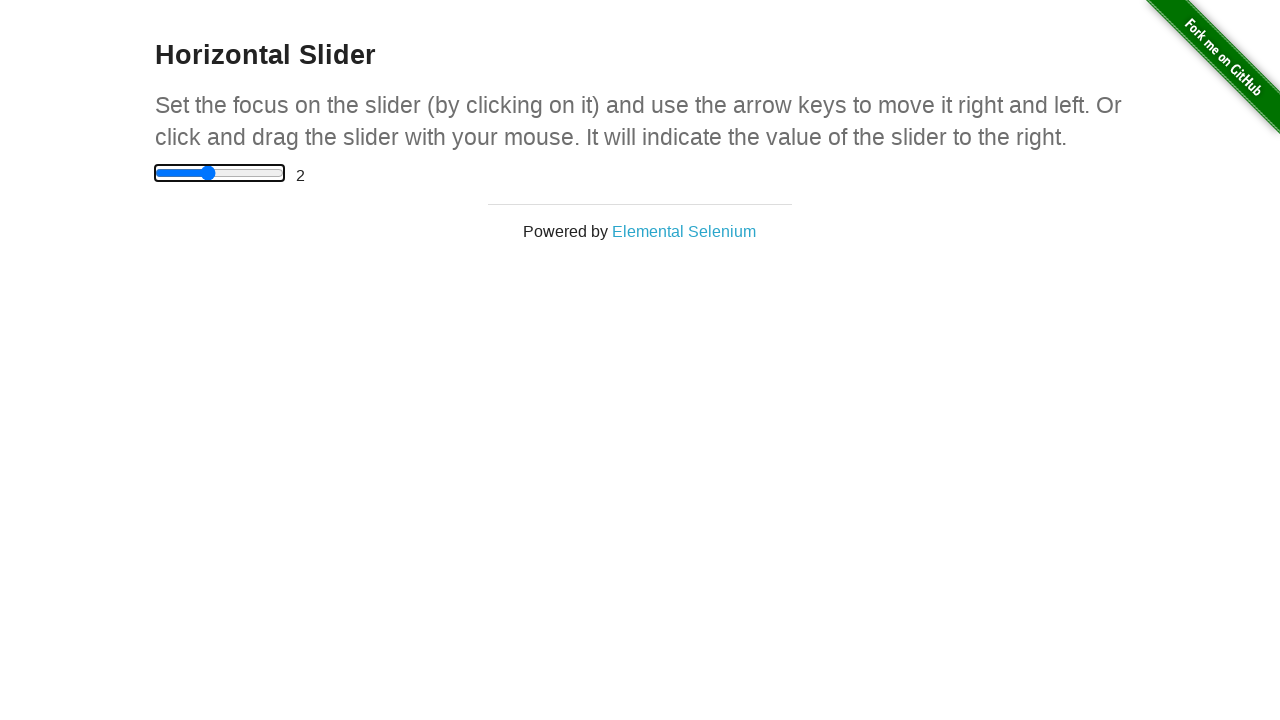

Pressed ArrowLeft key to move slider left
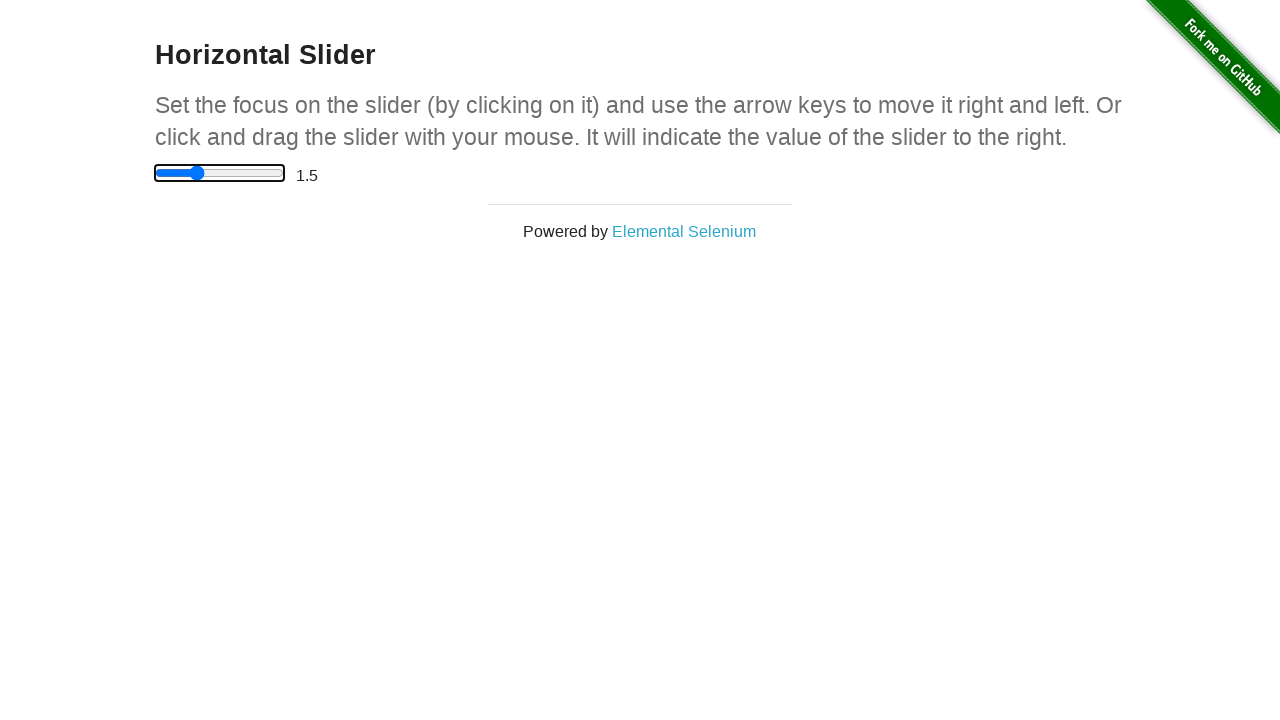

Updated slider range value: 1.5
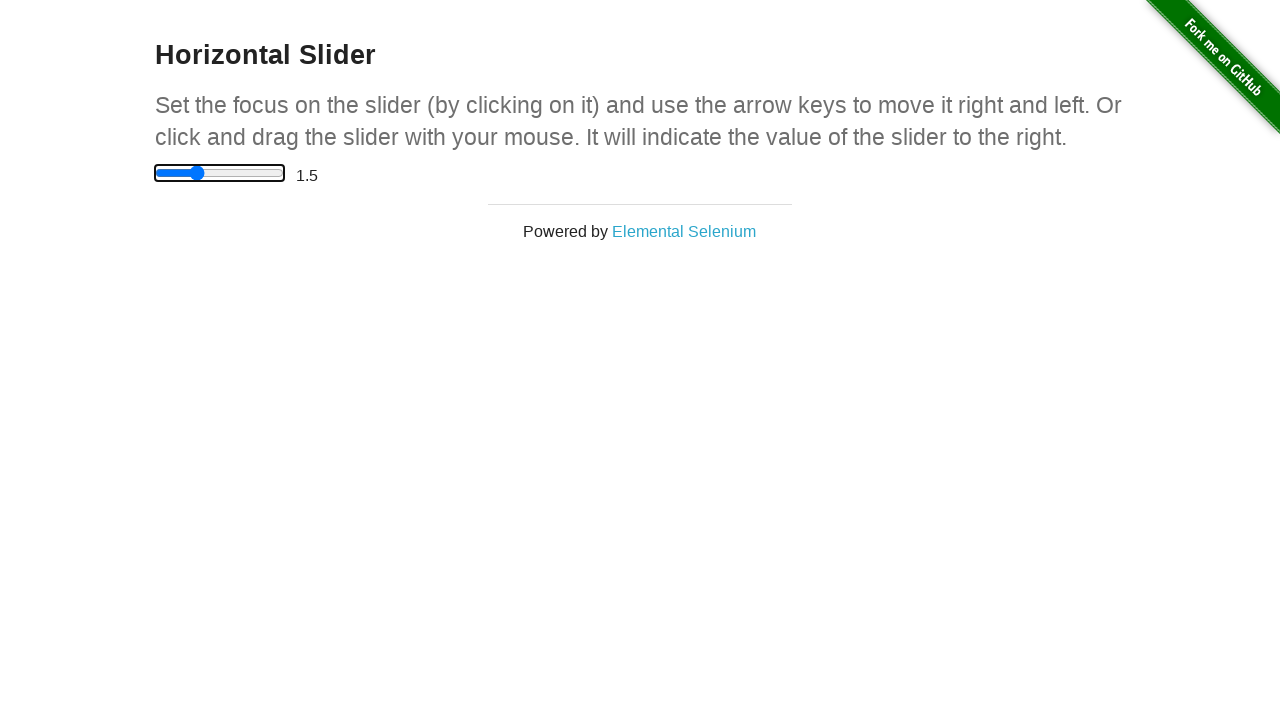

Pressed ArrowLeft key to move slider left
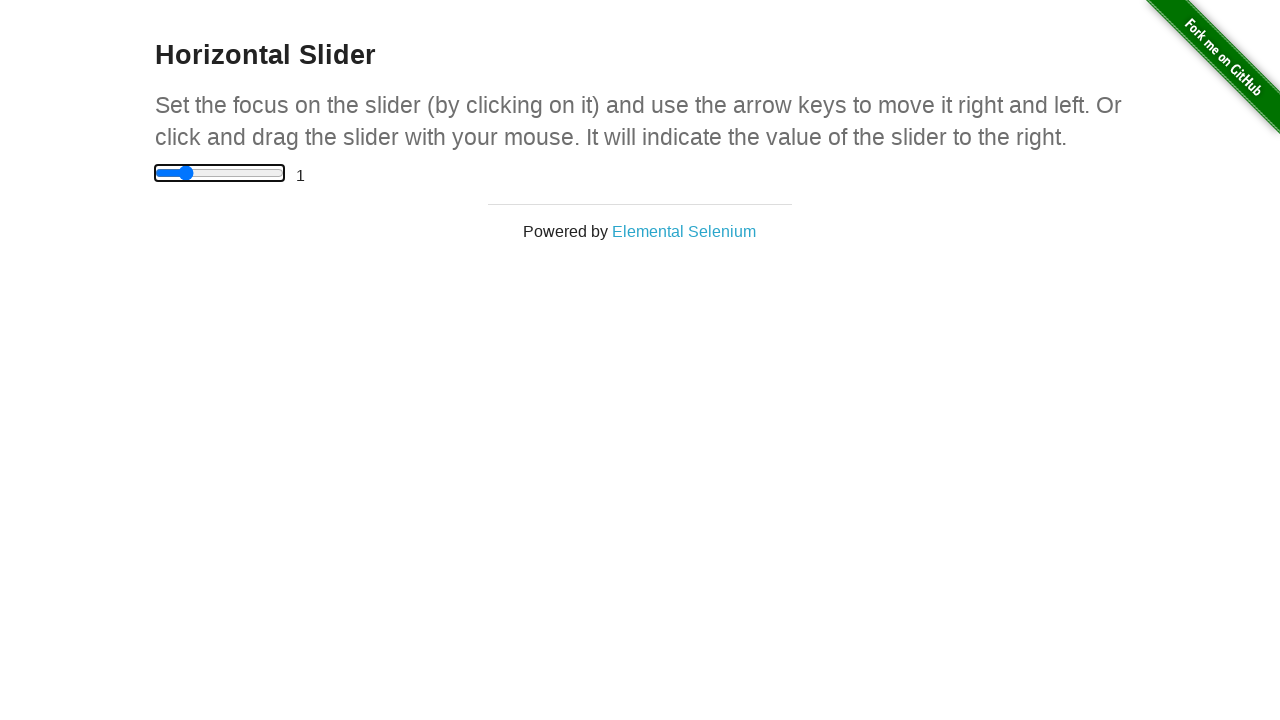

Updated slider range value: 1.0
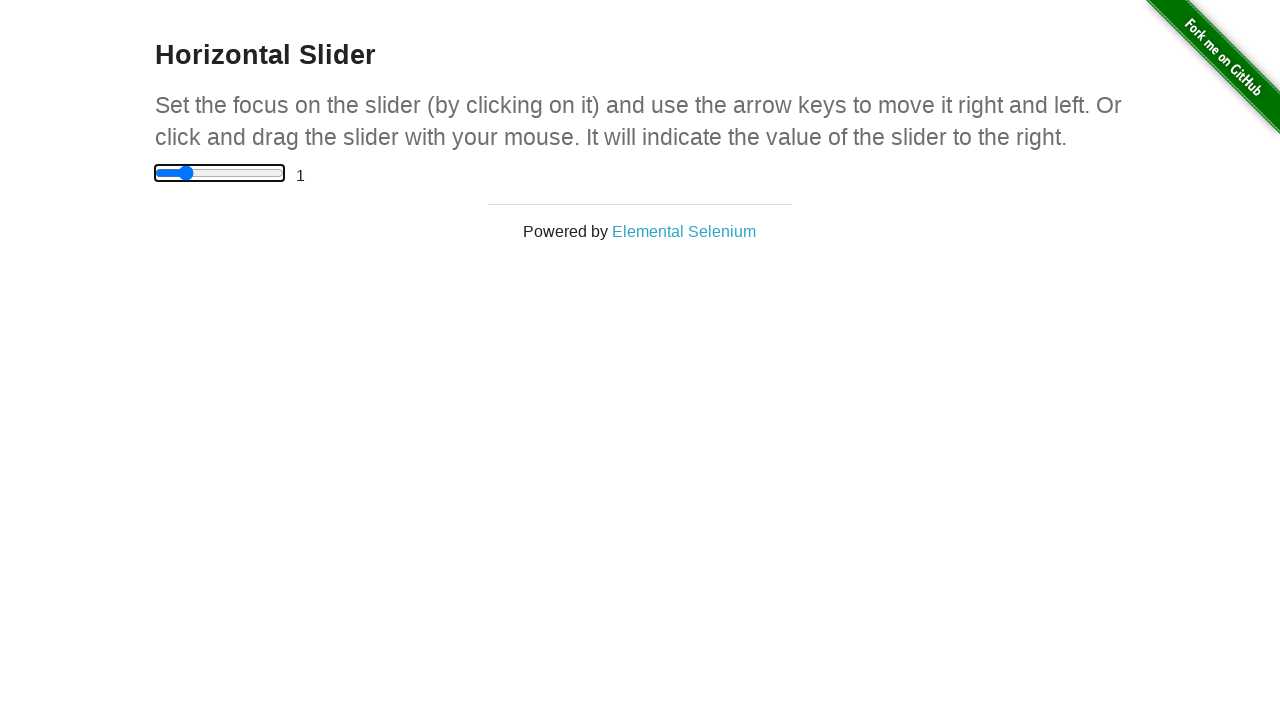

Pressed ArrowLeft key to move slider left
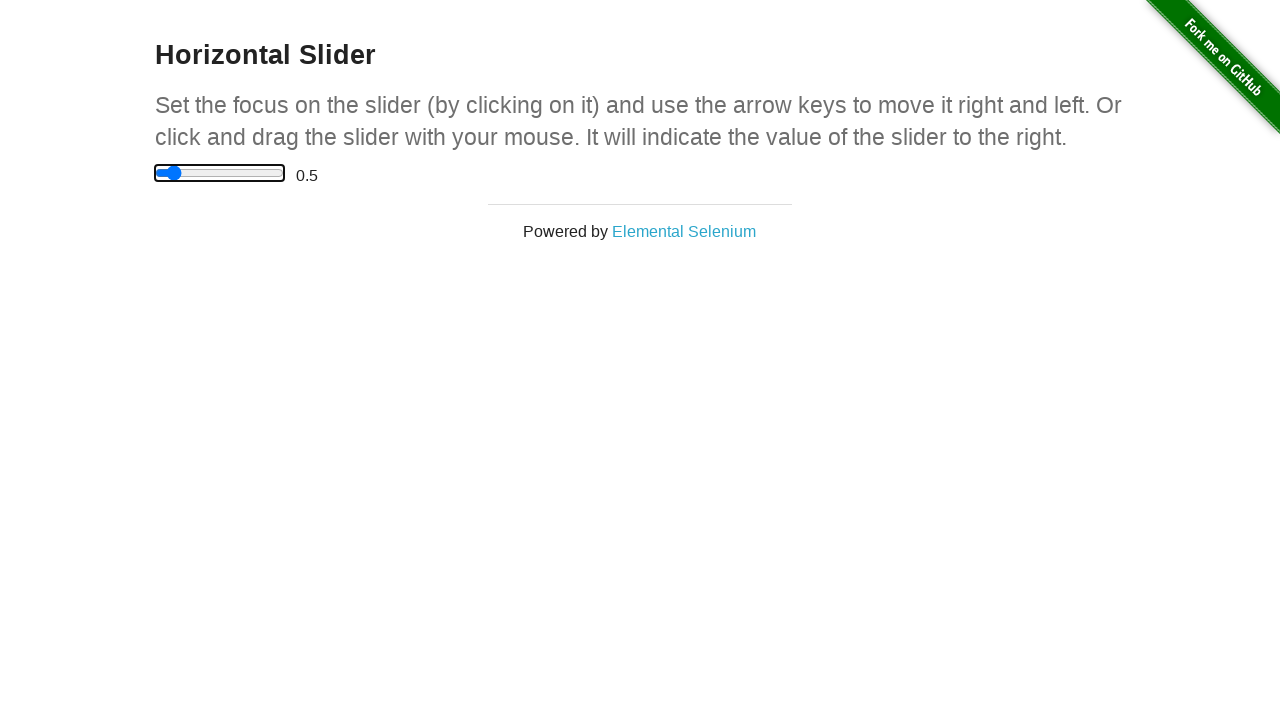

Updated slider range value: 0.5
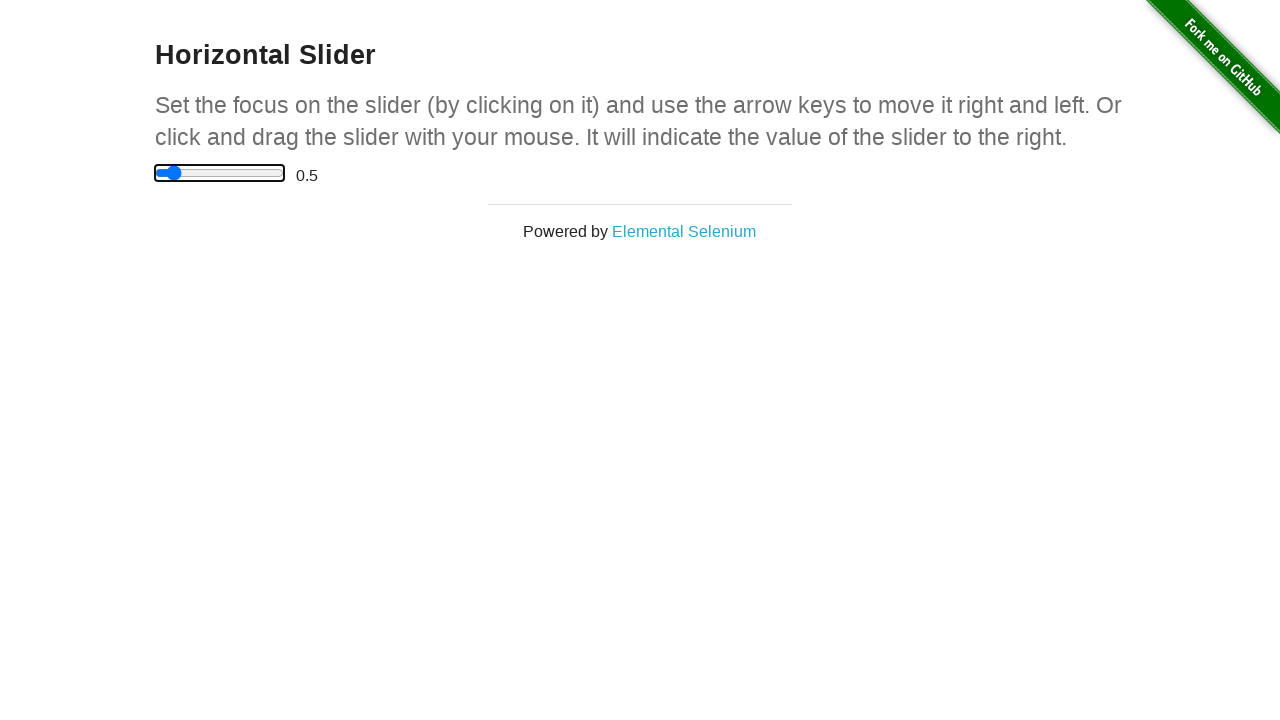

Pressed ArrowLeft key to move slider left
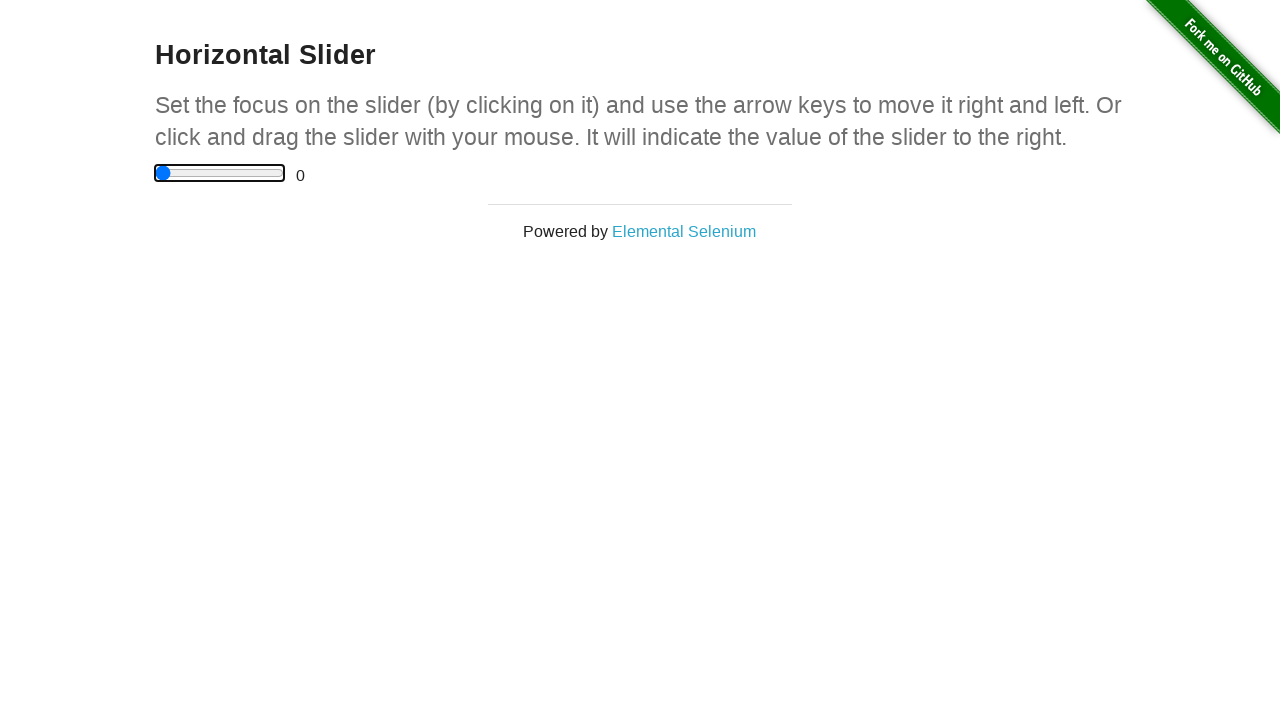

Updated slider range value: 0.0
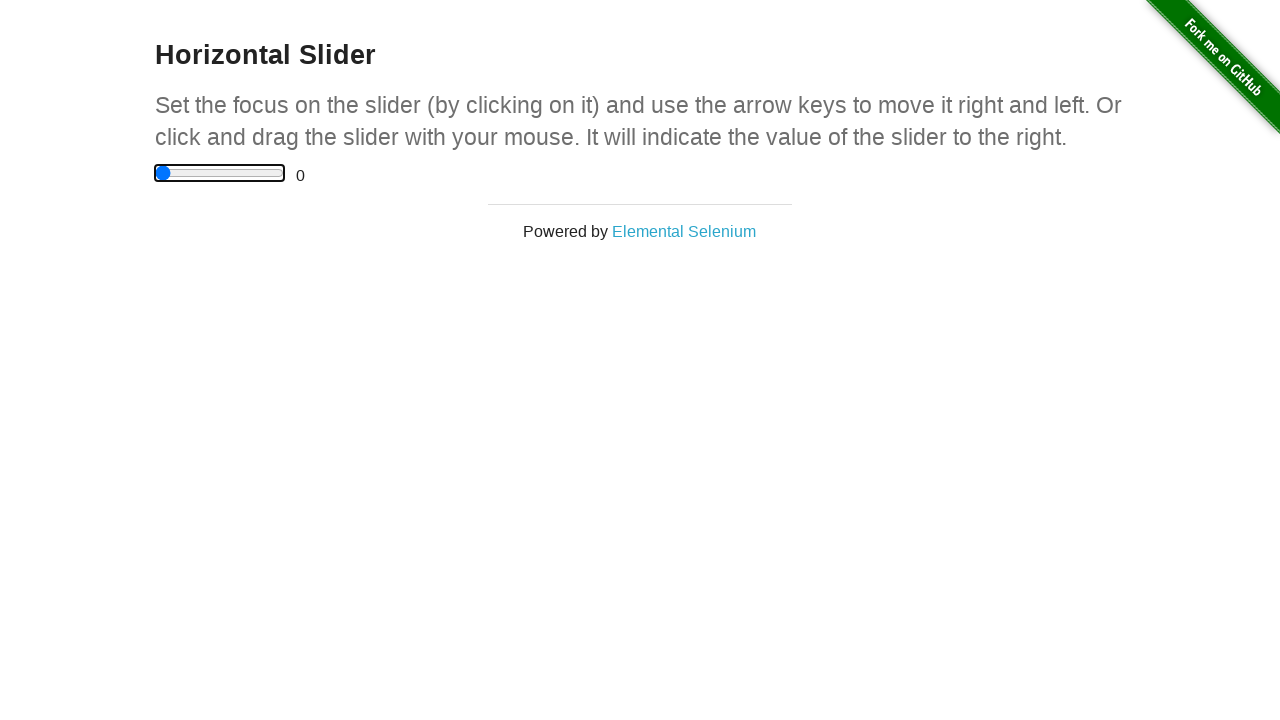

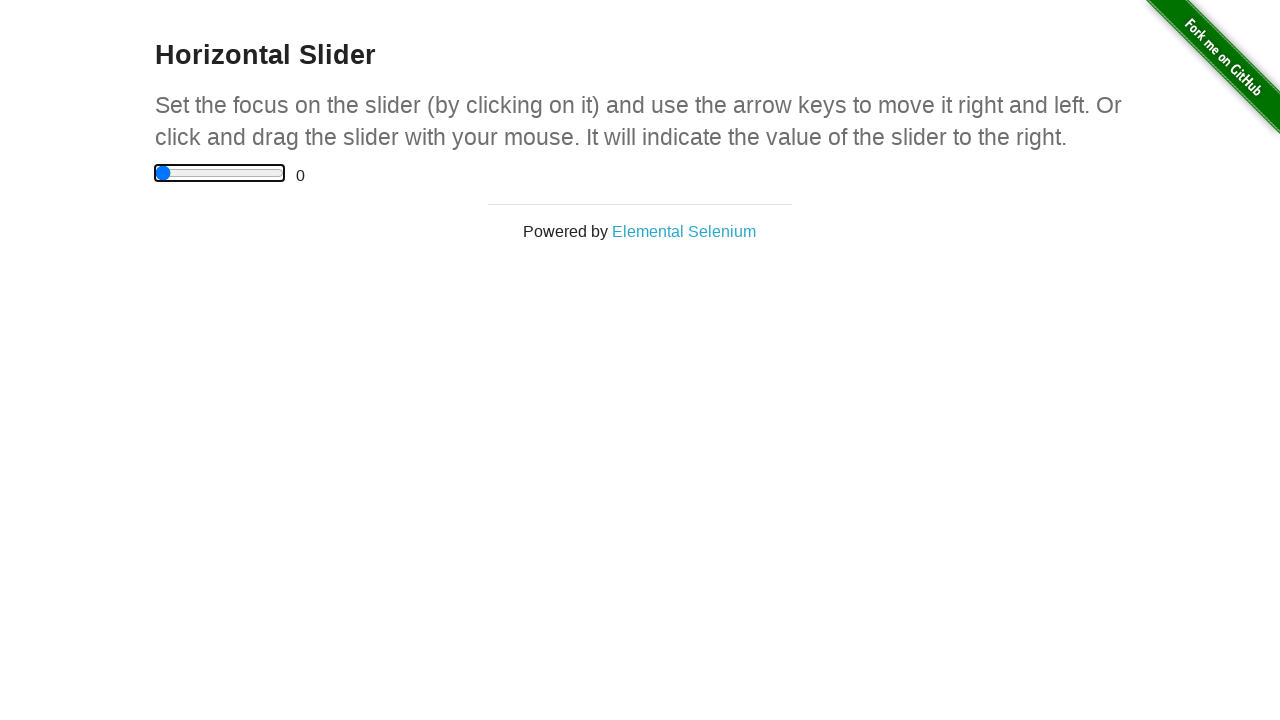